Simple navigation test that opens a Brazilian online clock website to verify the page loads correctly.

Starting URL: https://relogioonline.com.br/

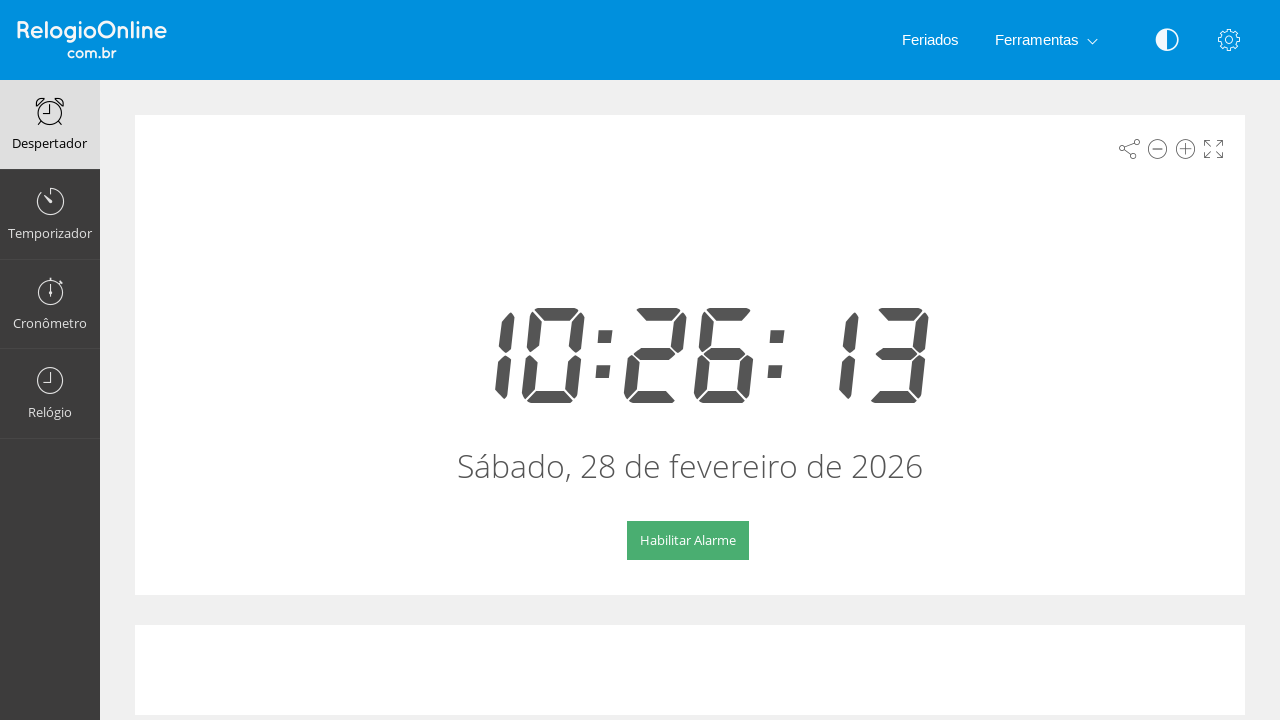

Waited for page to reach domcontentloaded state on https://relogioonline.com.br/
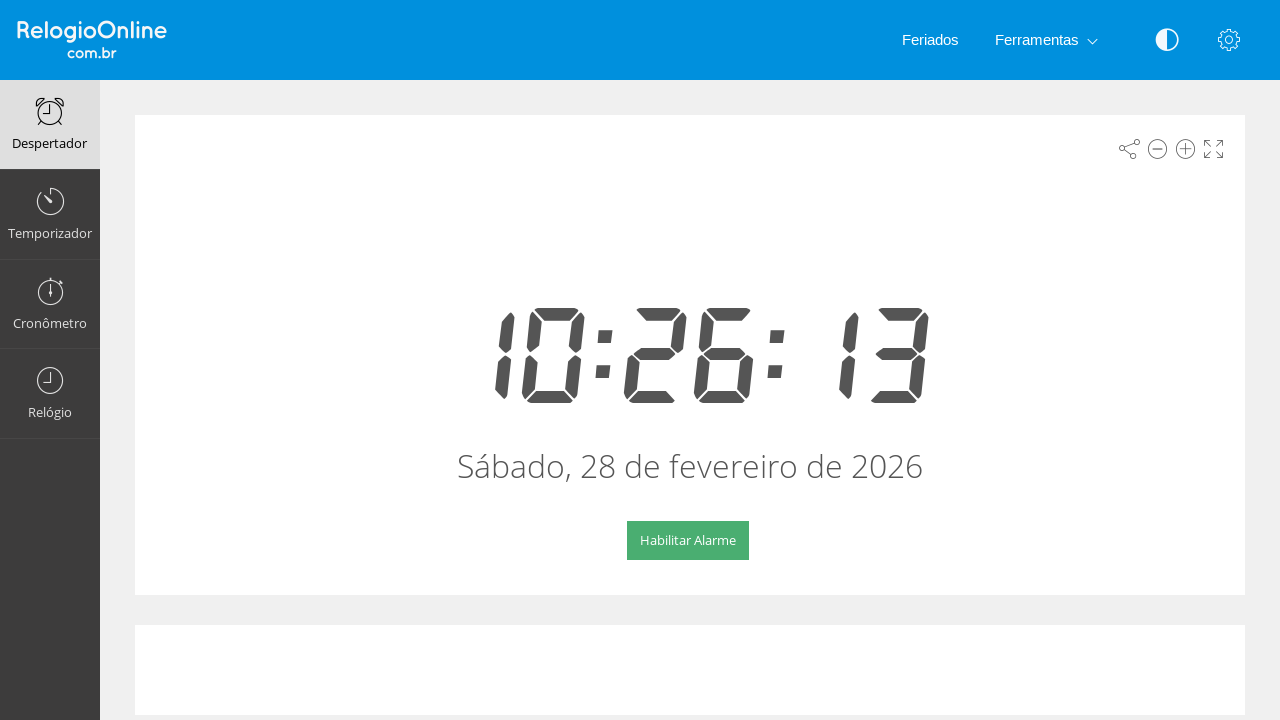

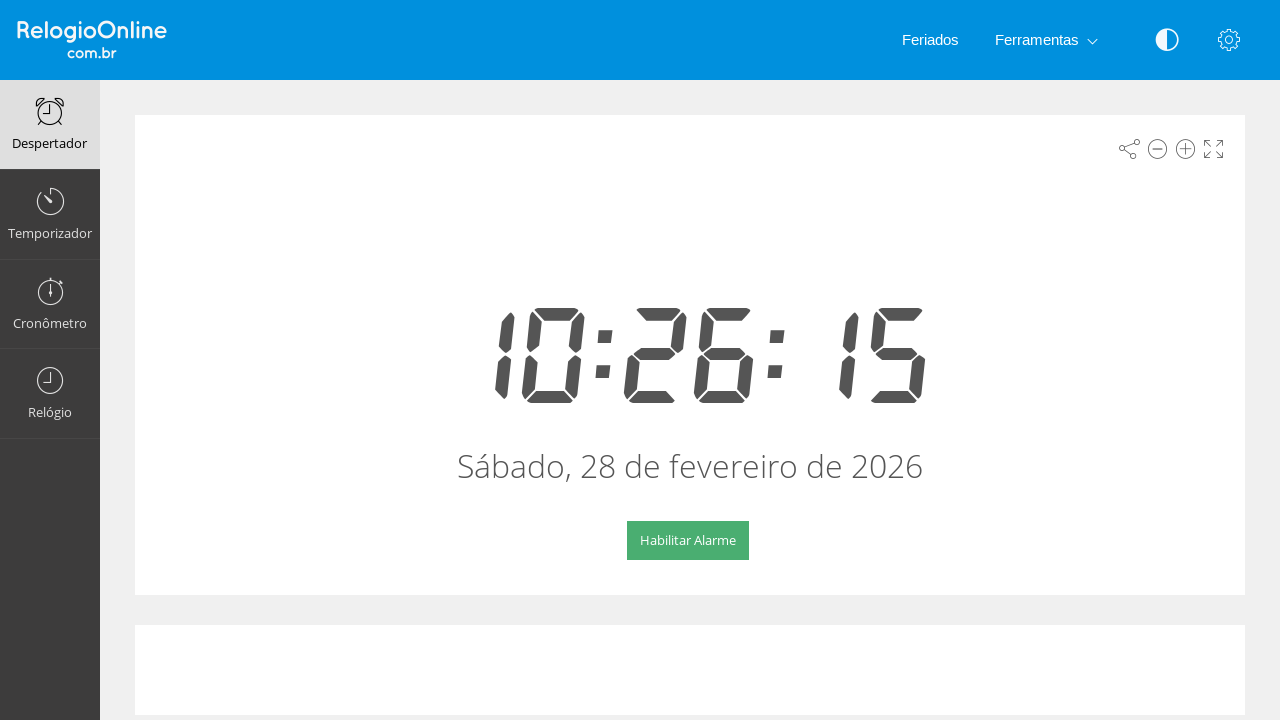